Tests navigation to Python.org's Downloads section by hovering over the Downloads menu and clicking on "All releases" to navigate to the releases page, then verifies the release list is displayed.

Starting URL: https://www.python.org/

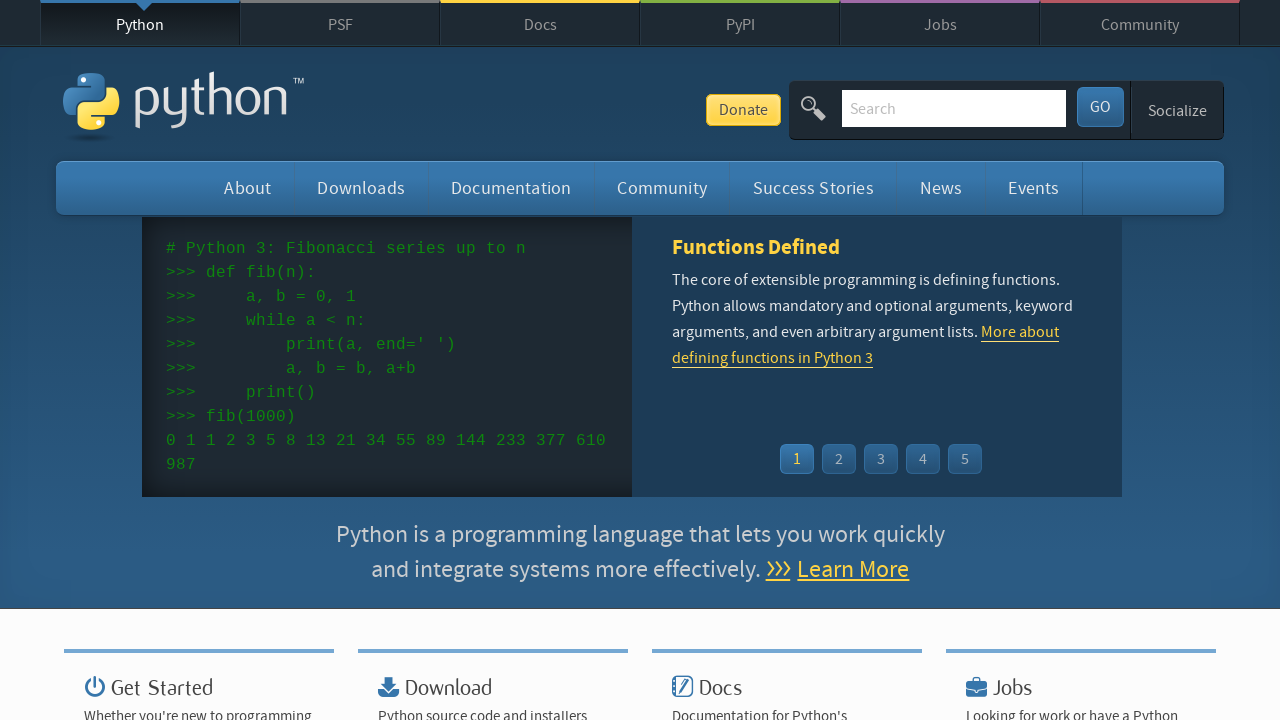

Hovered over Downloads menu button to reveal submenu at (361, 188) on xpath=//li[@id='downloads']//a[text()='Downloads']
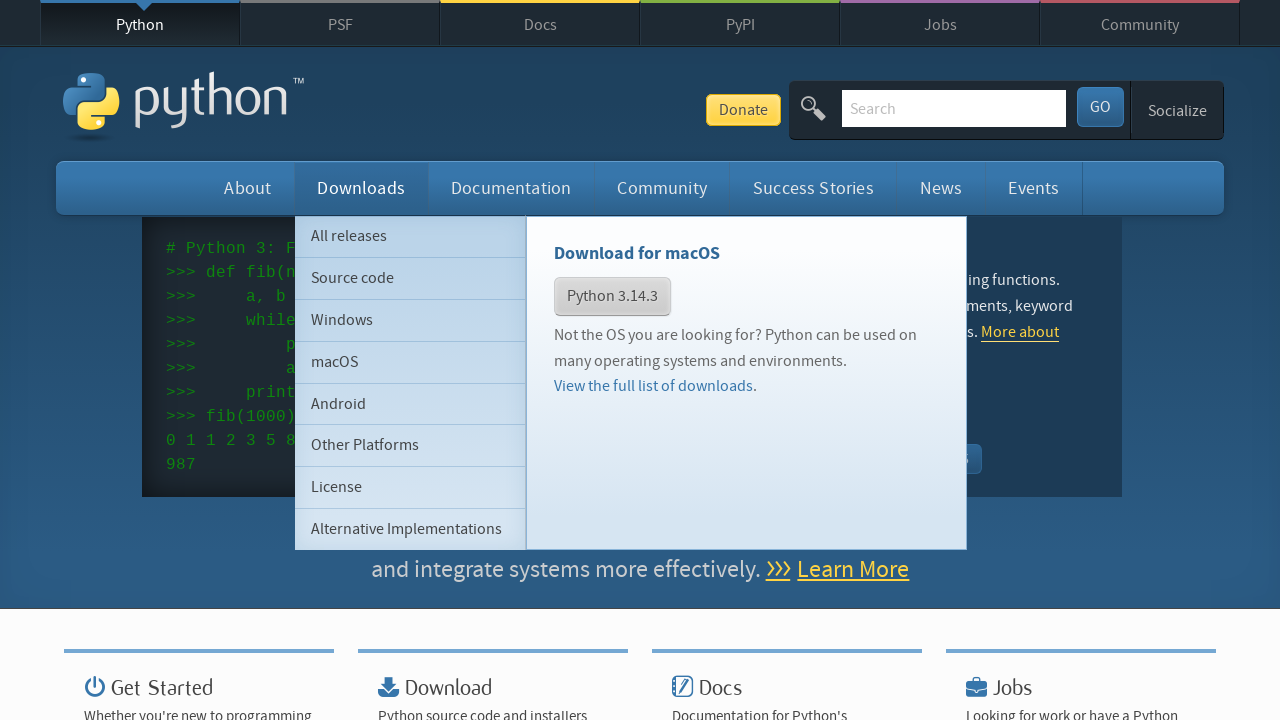

Clicked on 'All releases' in the Downloads dropdown submenu at (410, 236) on xpath=//li[@id='downloads']//ul[@class='subnav menu']//a[contains(text(), 'All r
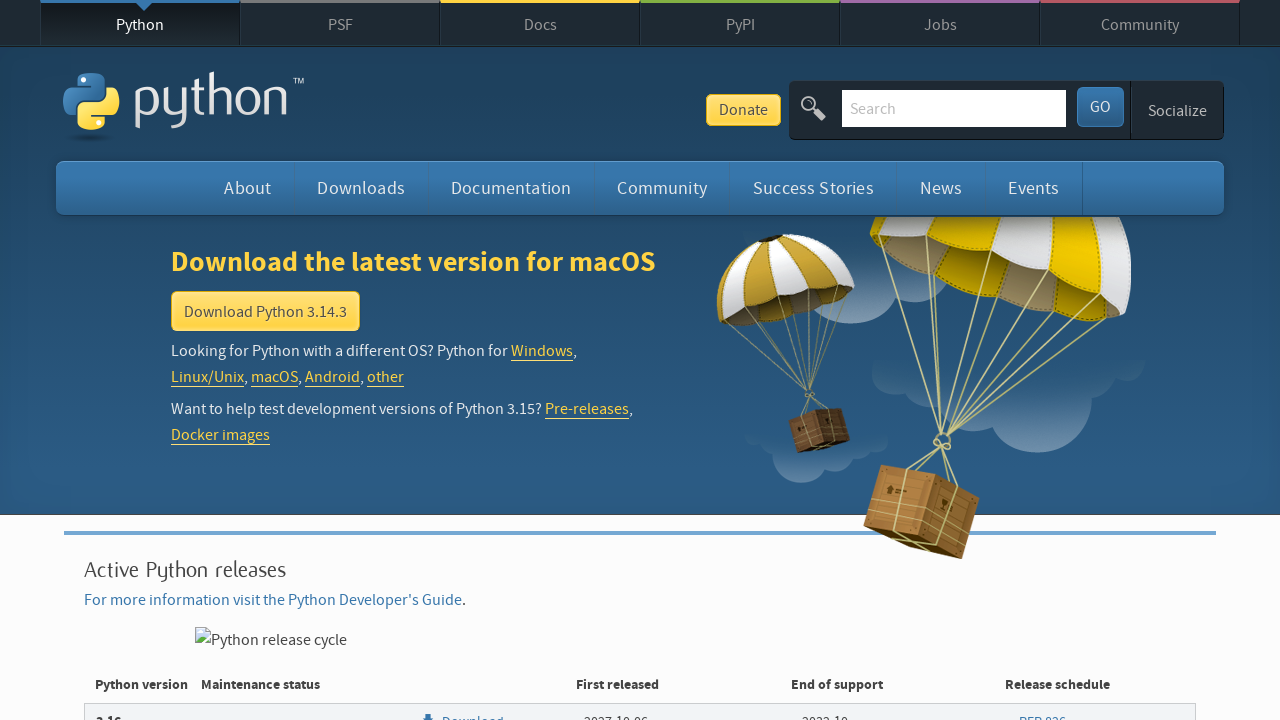

Verified release list is displayed on releases page
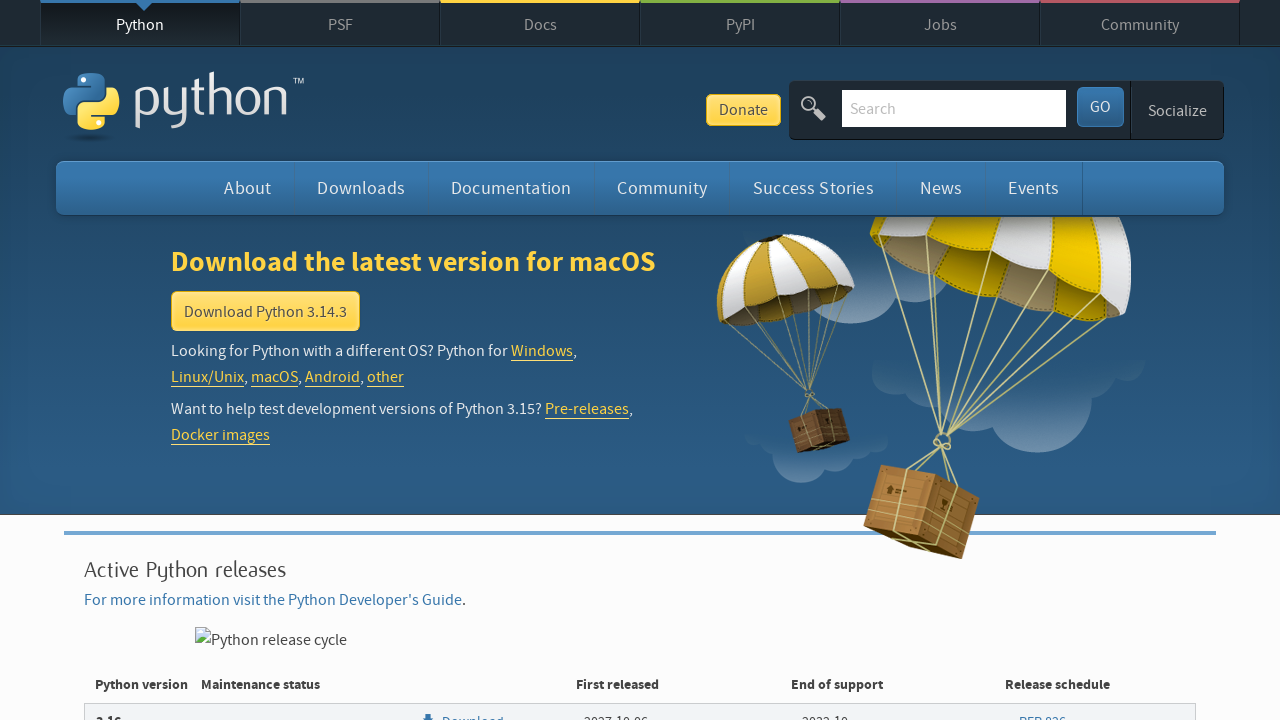

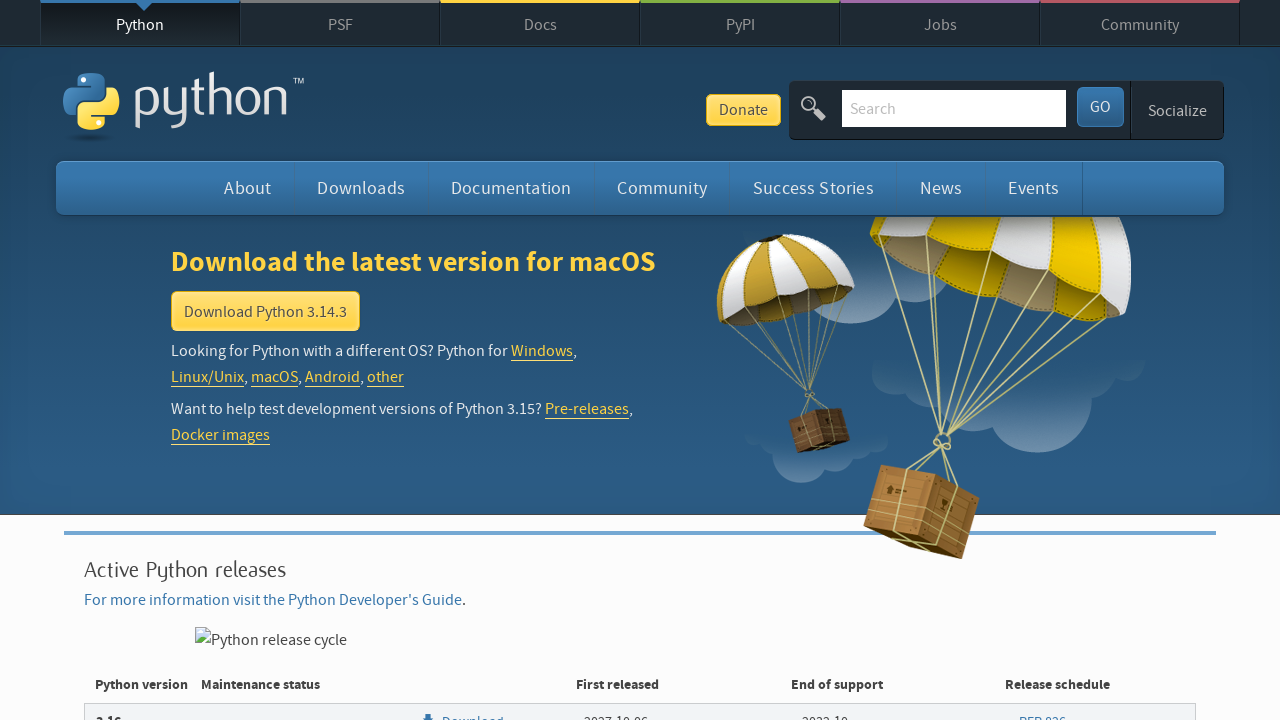